Tests handling of JavaScript alerts by filling a name field, triggering an alert, accepting it, then triggering a confirm dialog and dismissing it.

Starting URL: https://rahulshettyacademy.com/AutomationPractice/

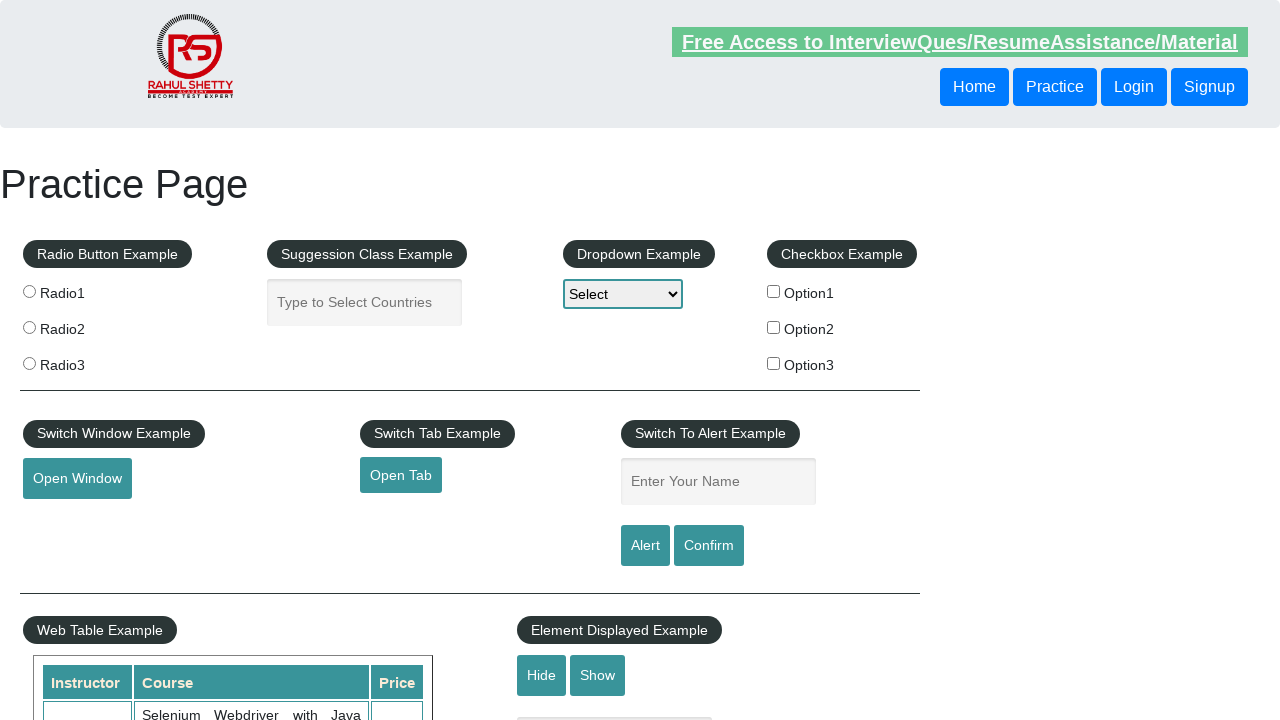

Filled name field with 'usha' on #name
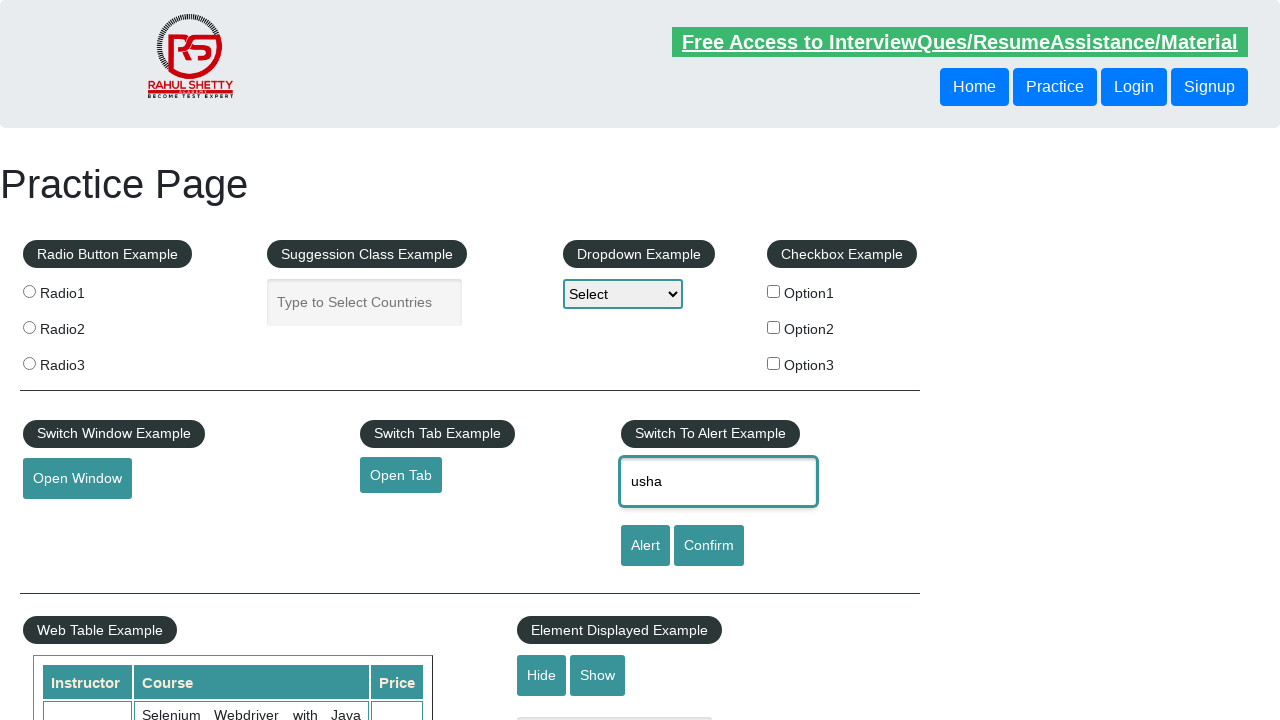

Set up handler to accept the first alert dialog
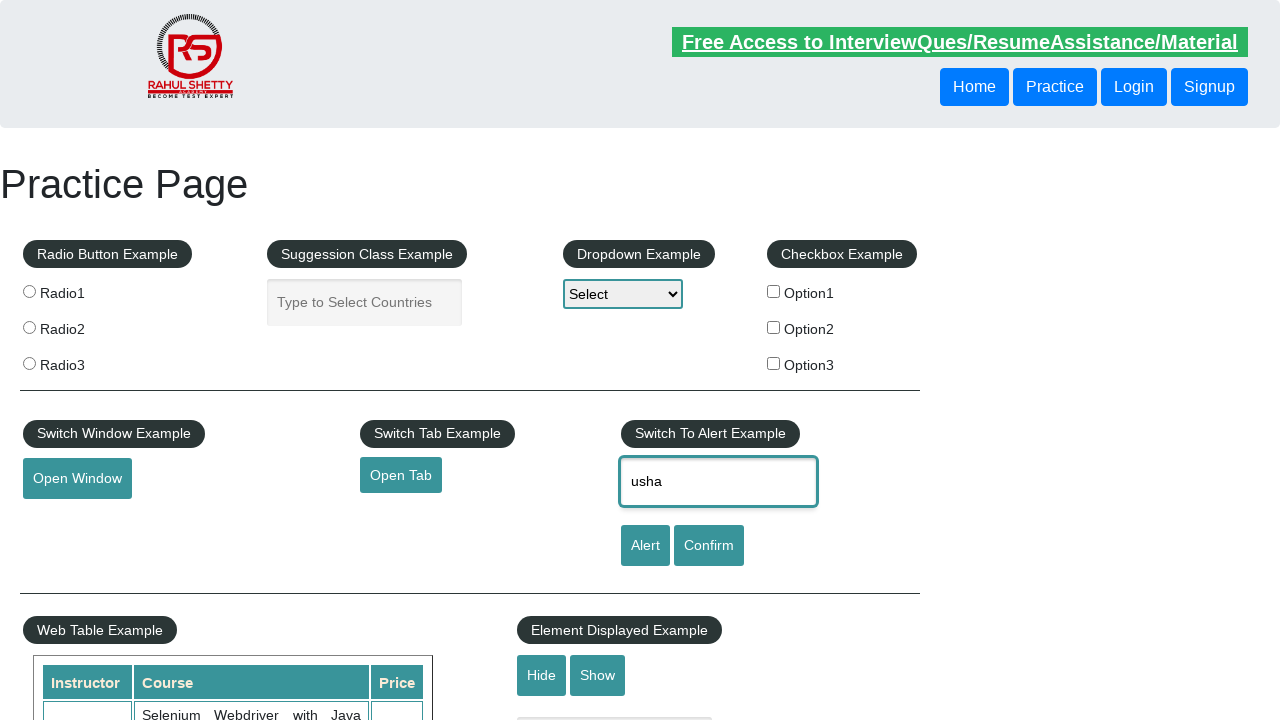

Clicked alert button to trigger JavaScript alert at (645, 546) on input#alertbtn
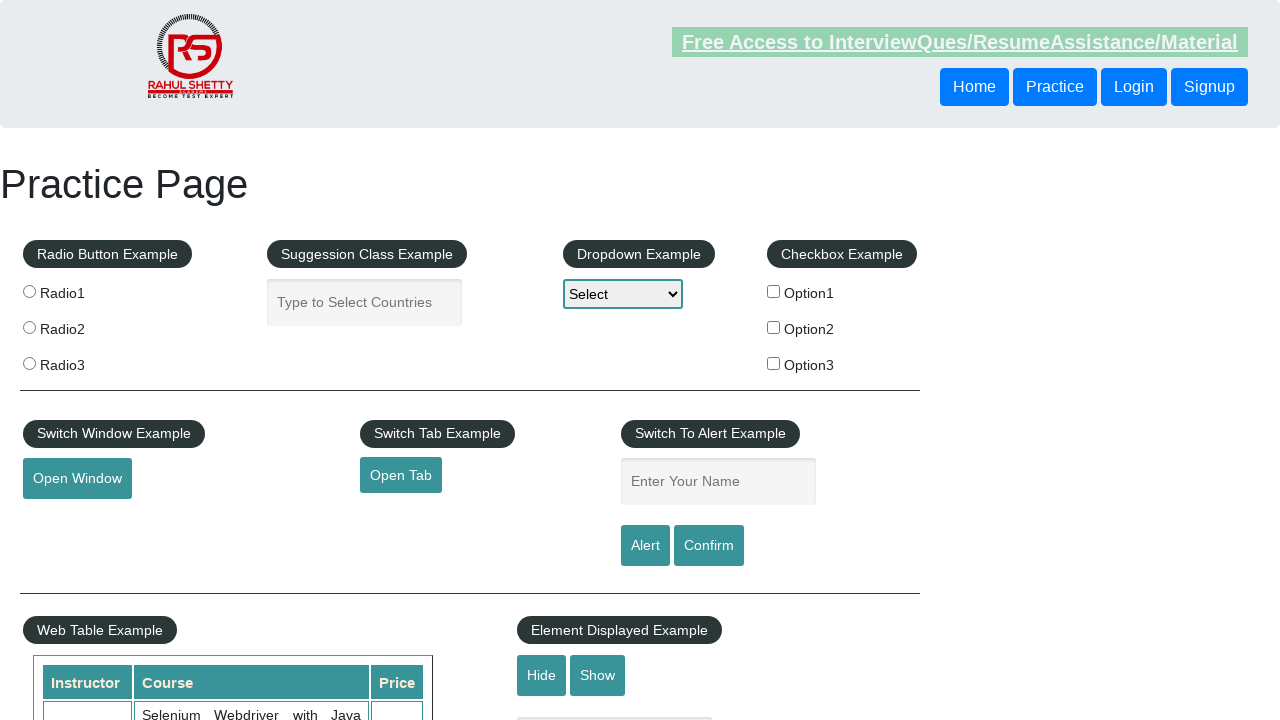

Waited 500ms for alert to be handled
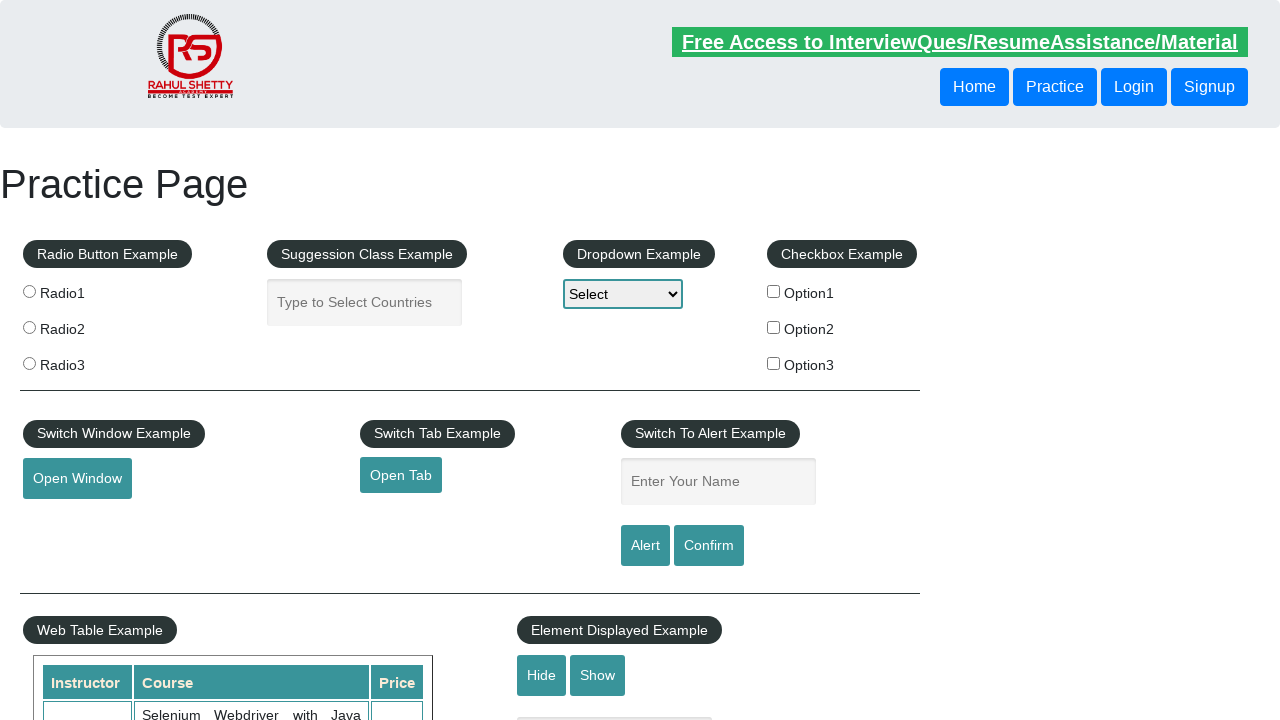

Set up handler to dismiss the confirm dialog
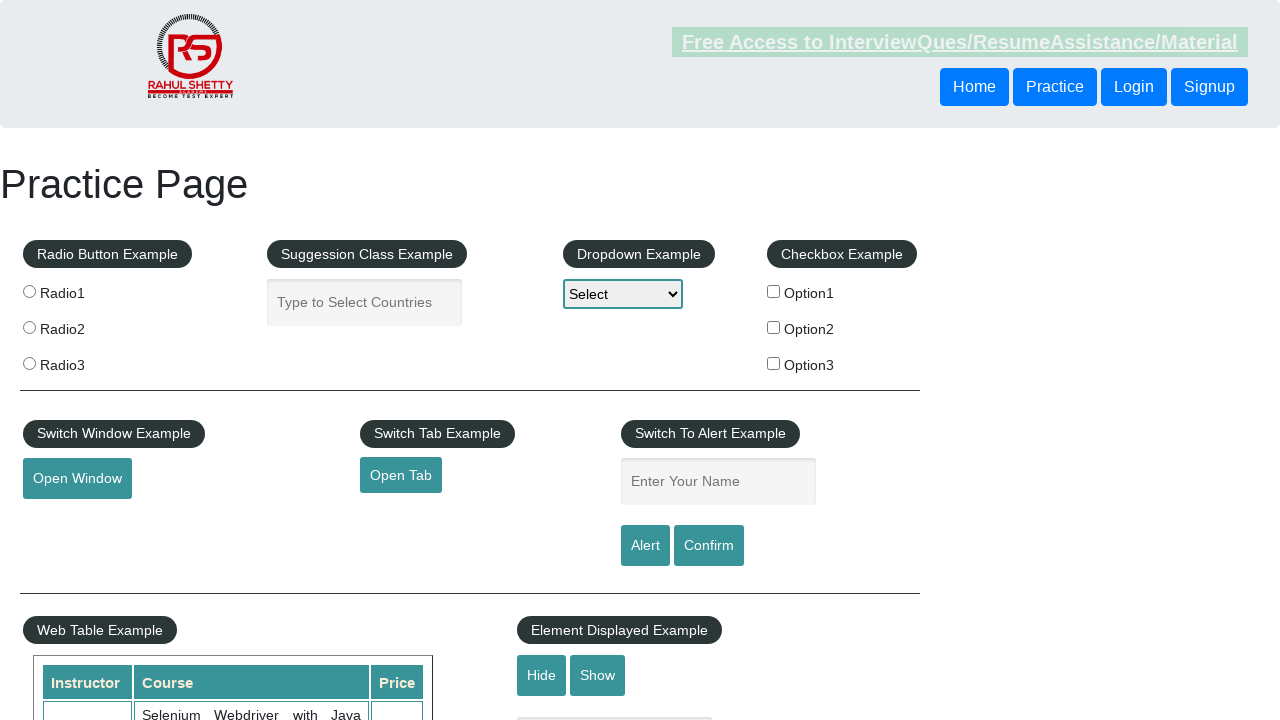

Clicked confirm button to trigger confirm dialog at (709, 546) on #confirmbtn
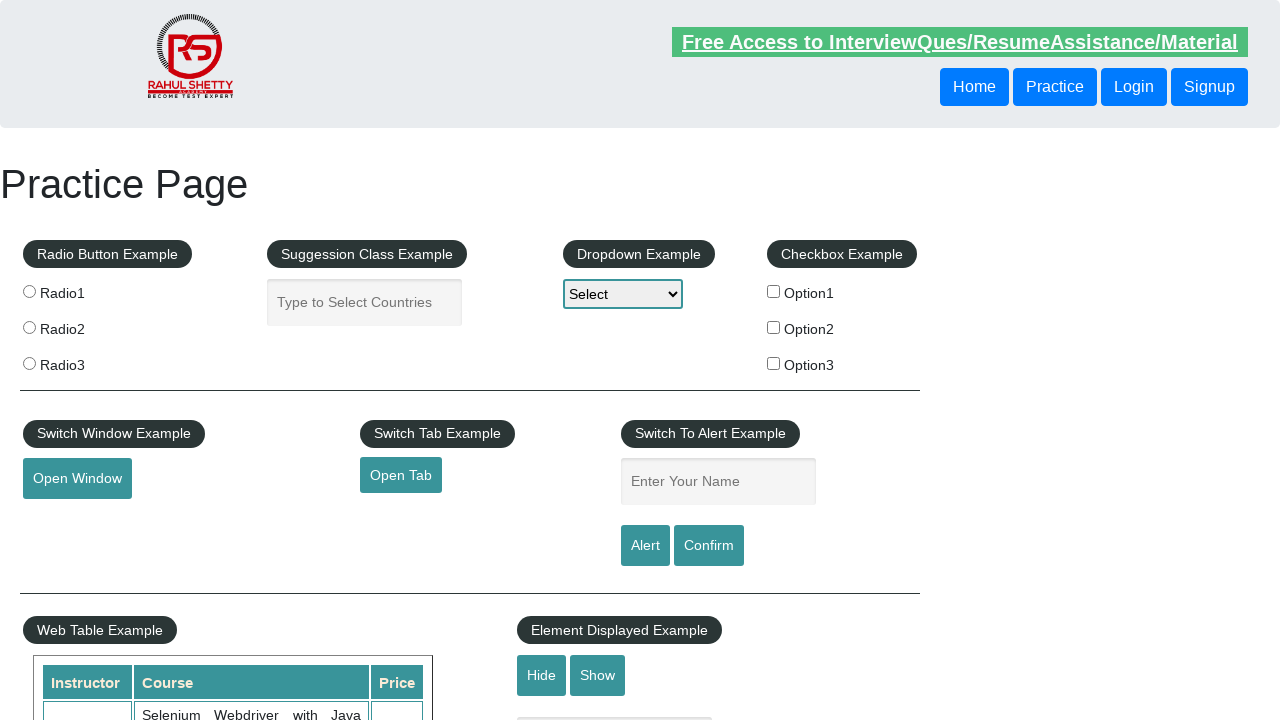

Waited 500ms for confirm dialog to be dismissed
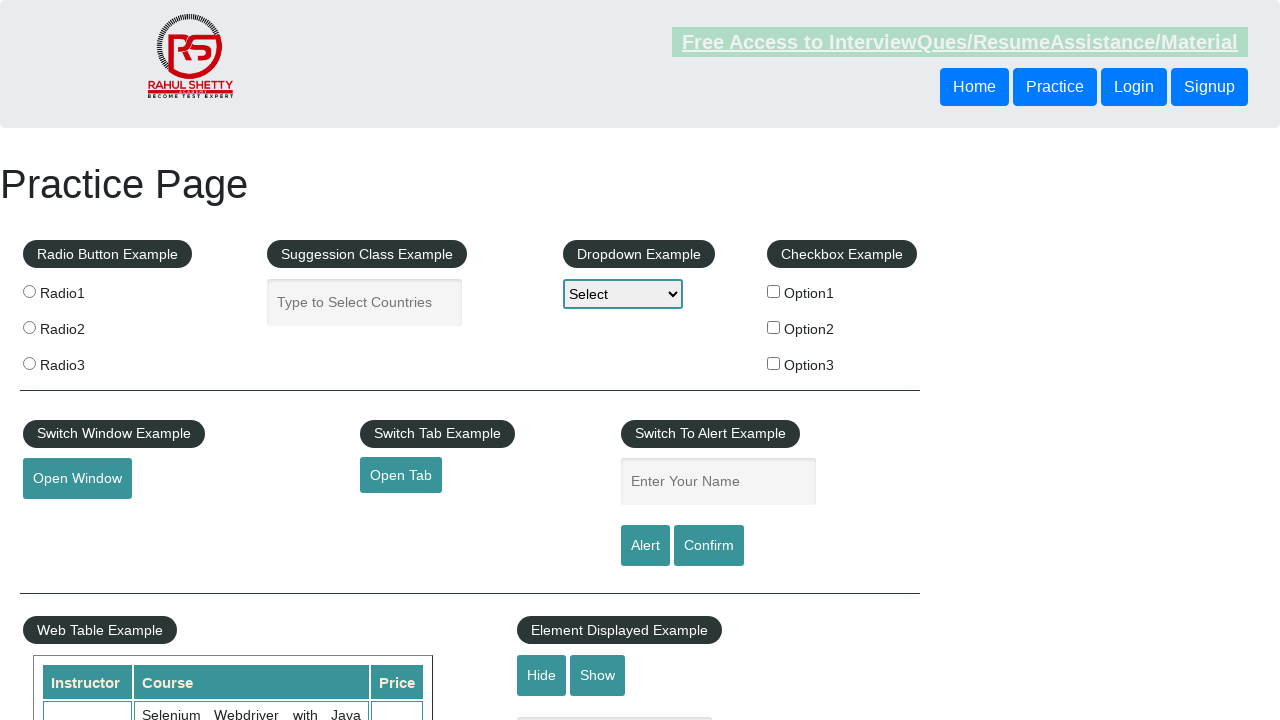

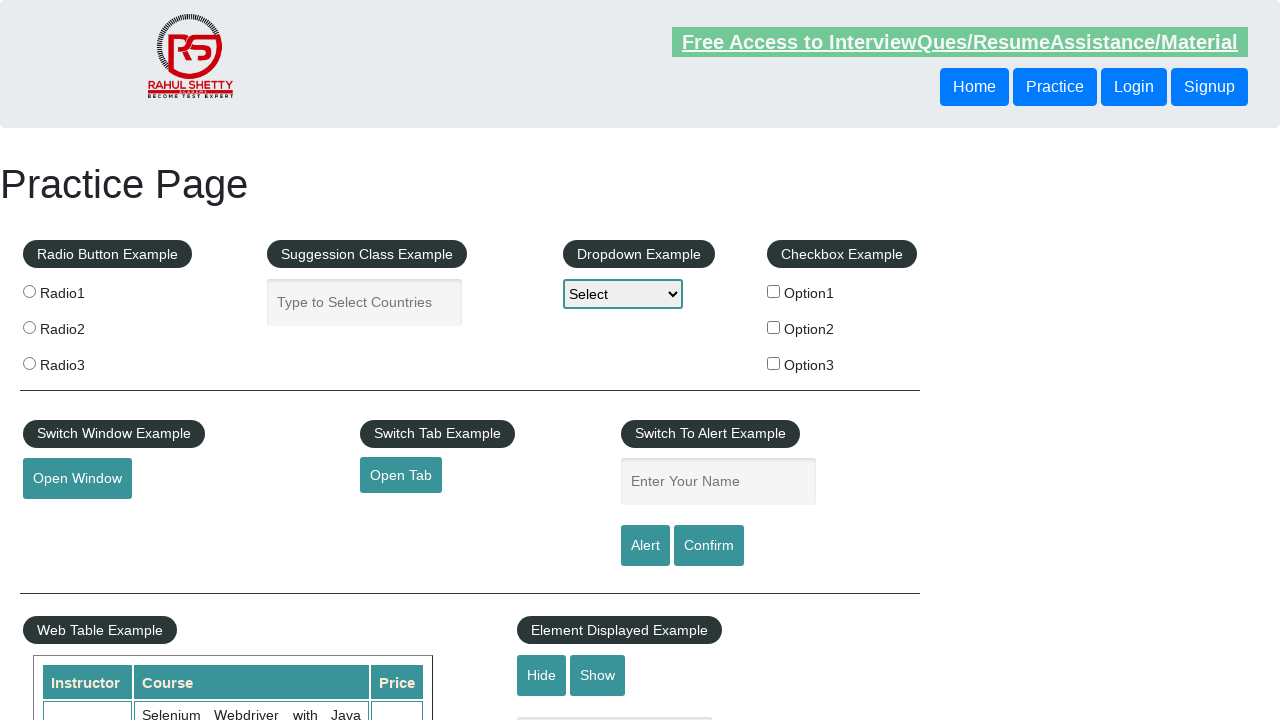